Tests API response modification by intercepting an API response, adding additional fruit items to it, and verifying the modified content appears on the page.

Starting URL: https://demo.playwright.dev/api-mocking/

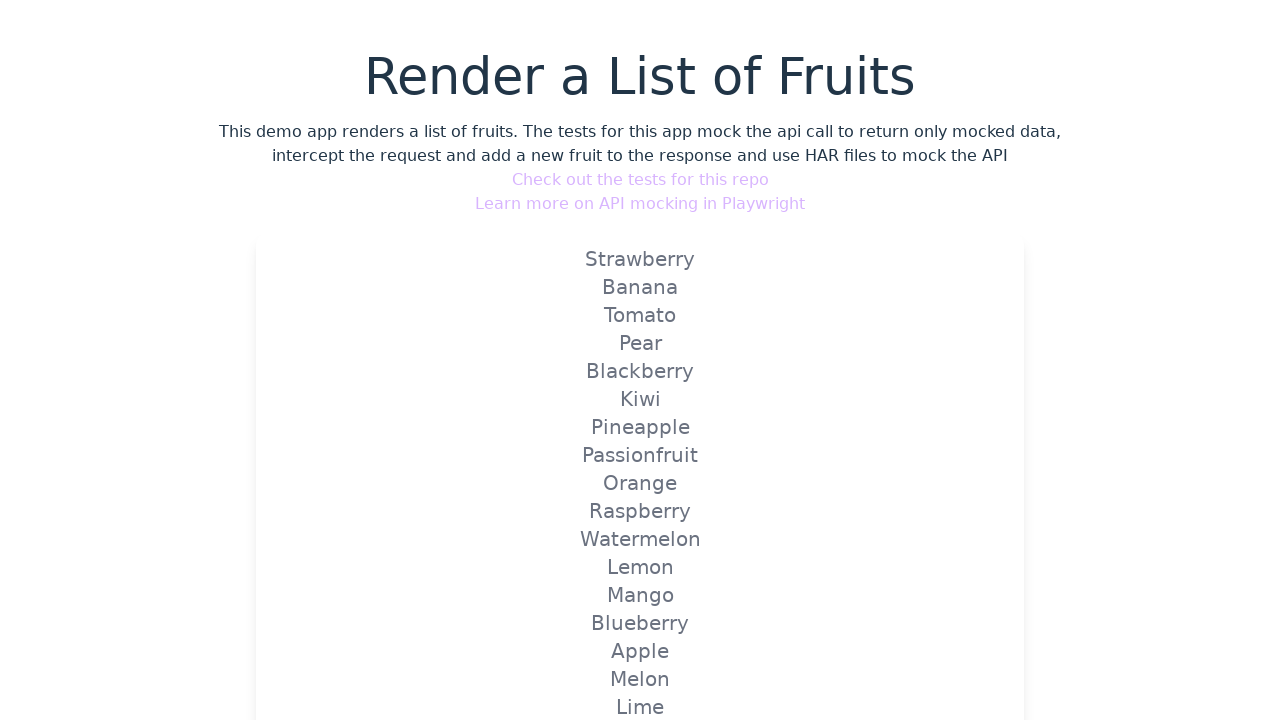

Set up route handler to intercept and modify fruits API response
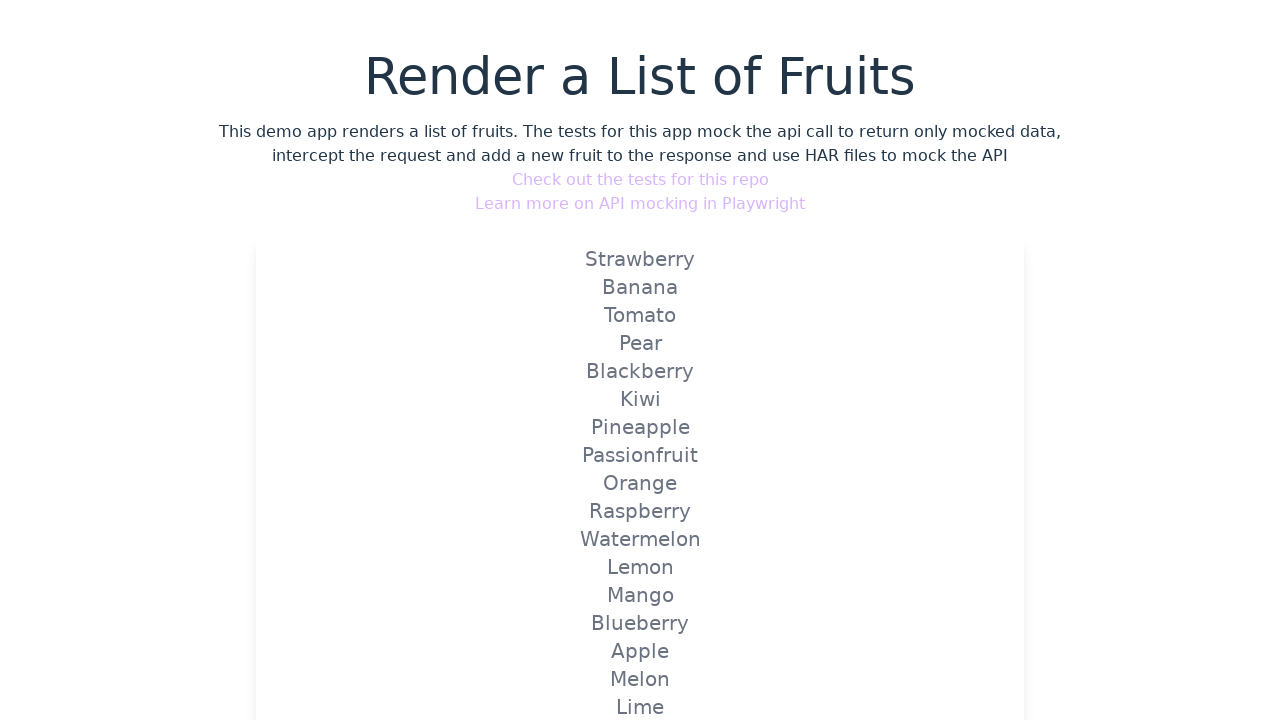

Reloaded page to trigger modified API response
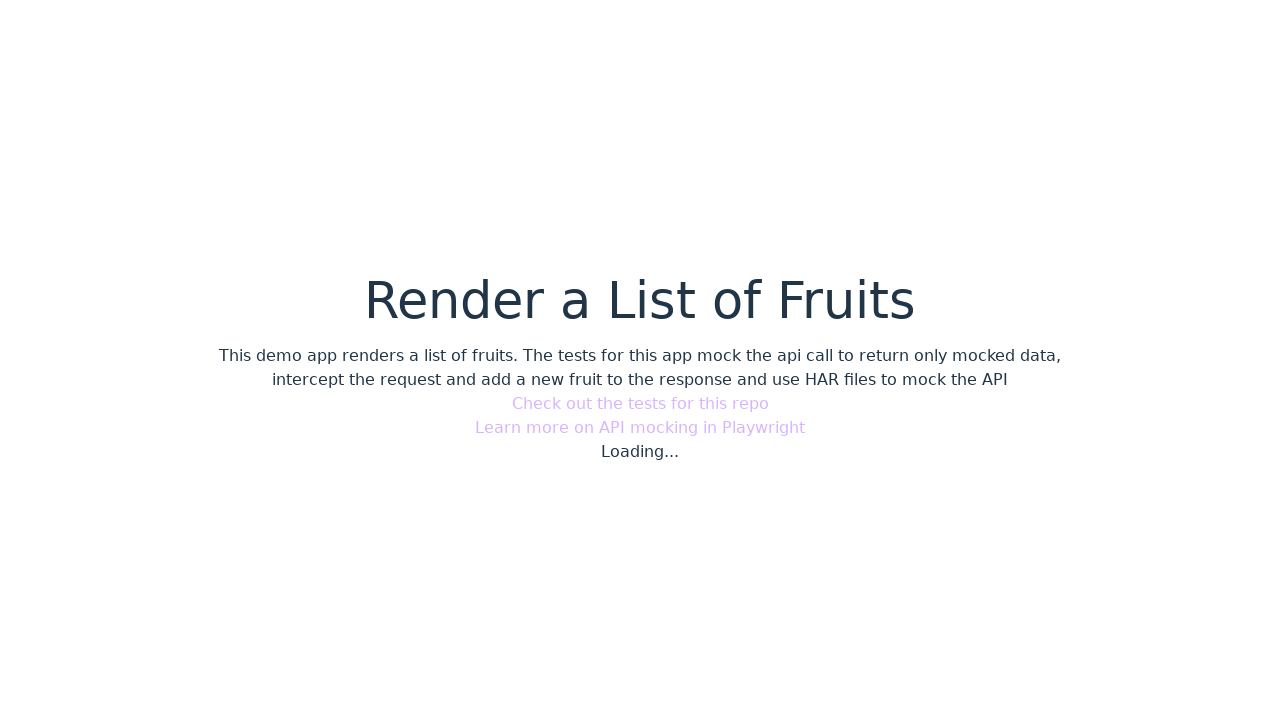

Waited for modified fruit item 'resFruit3' to appear on page
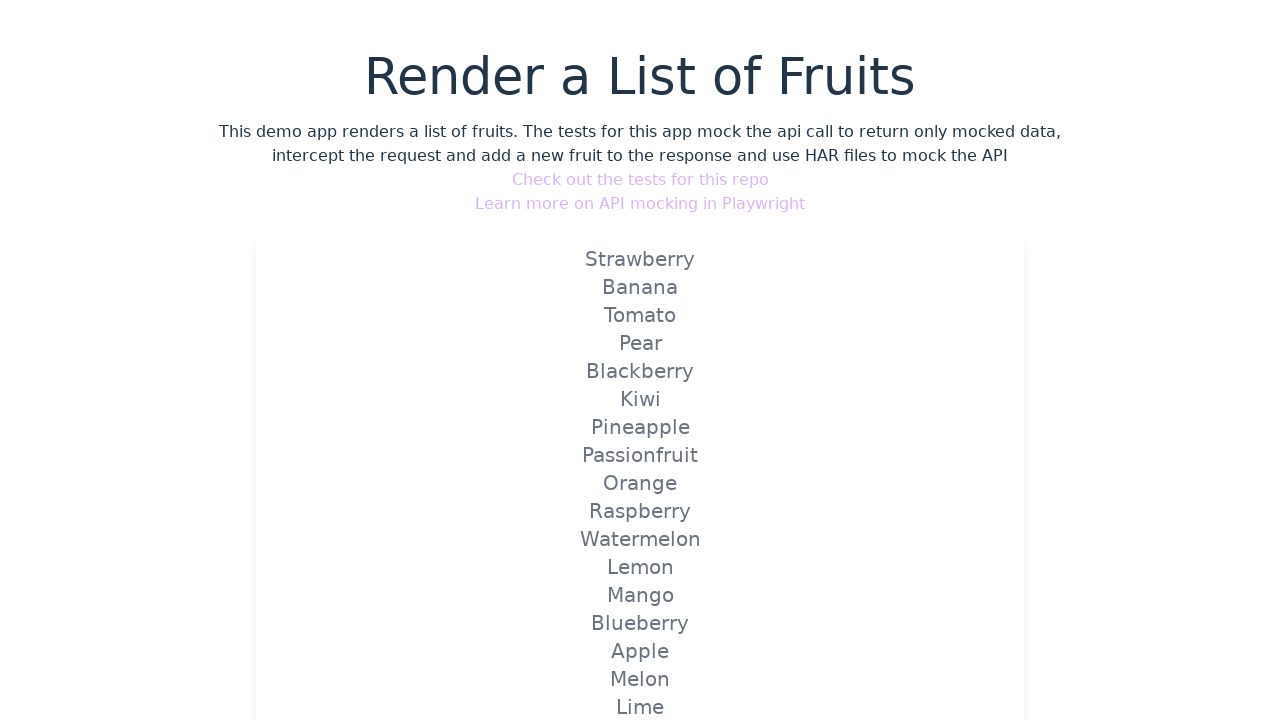

Verified that 'resFruit3' is visible on the page
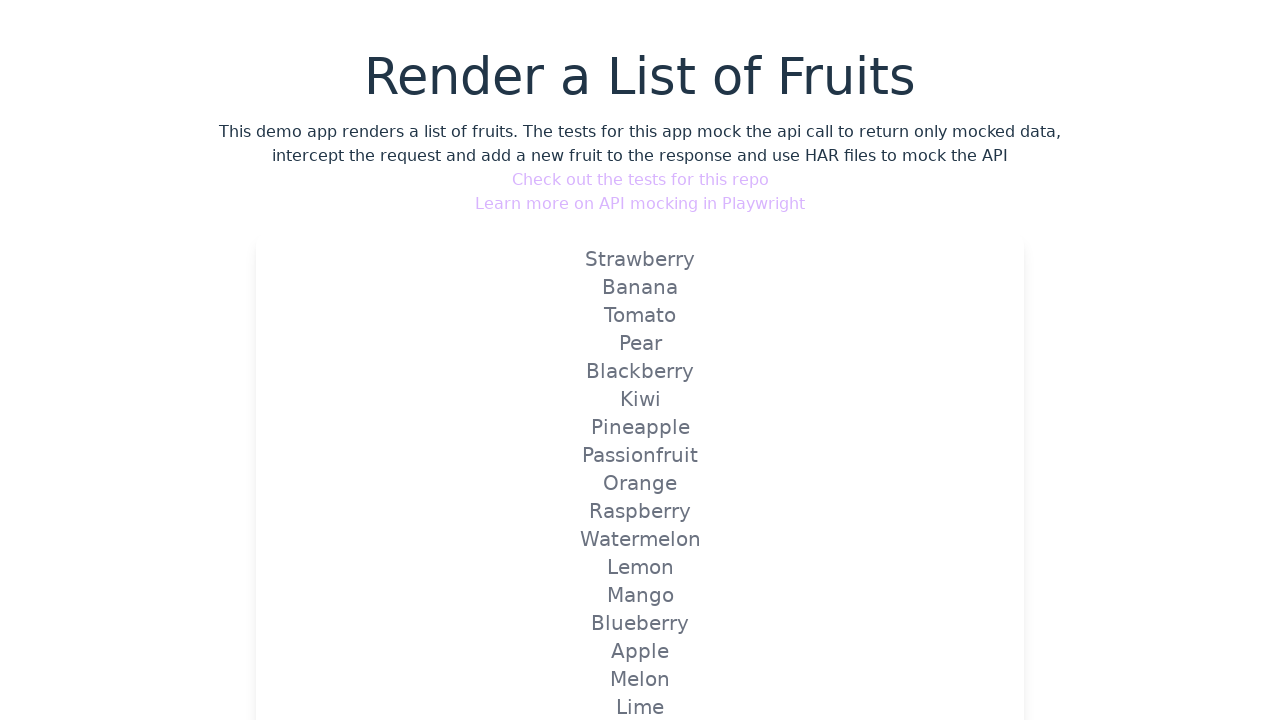

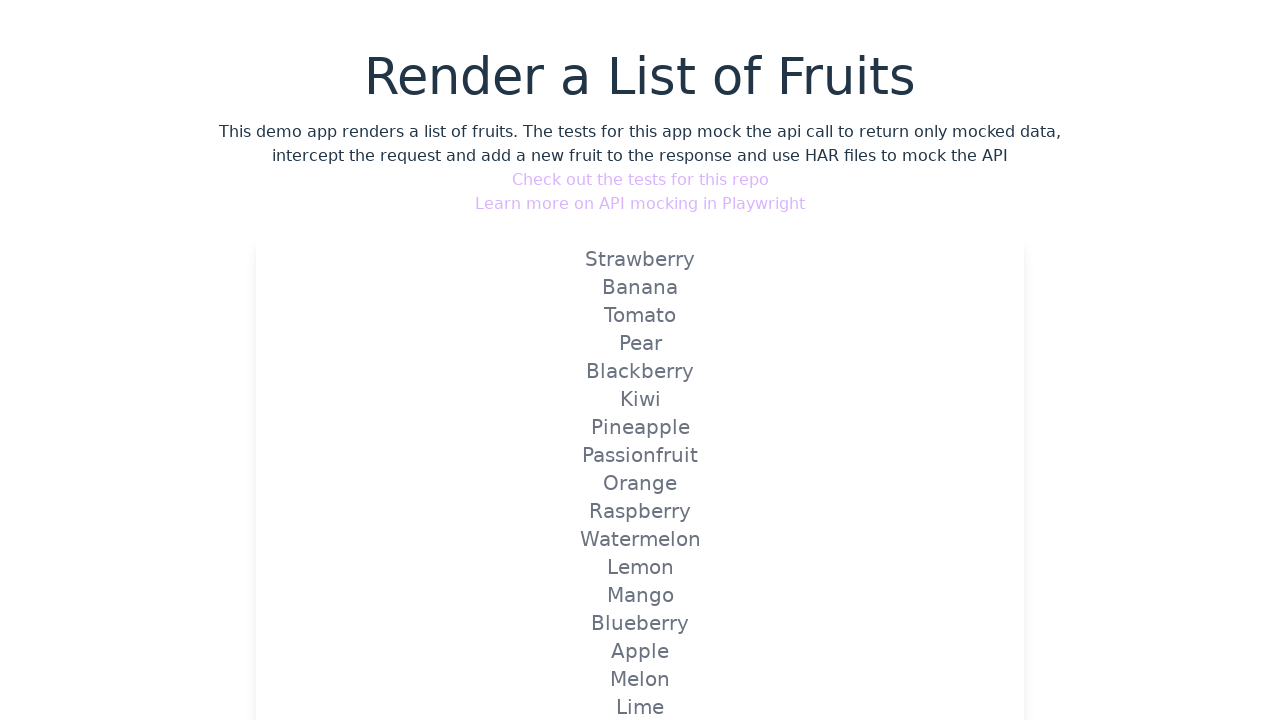